Tests checkbox functionality by verifying initial unselected state, clicking a checkbox, and verifying it becomes selected. Also counts the total number of checkboxes on the page.

Starting URL: https://rahulshettyacademy.com/AutomationPractice/

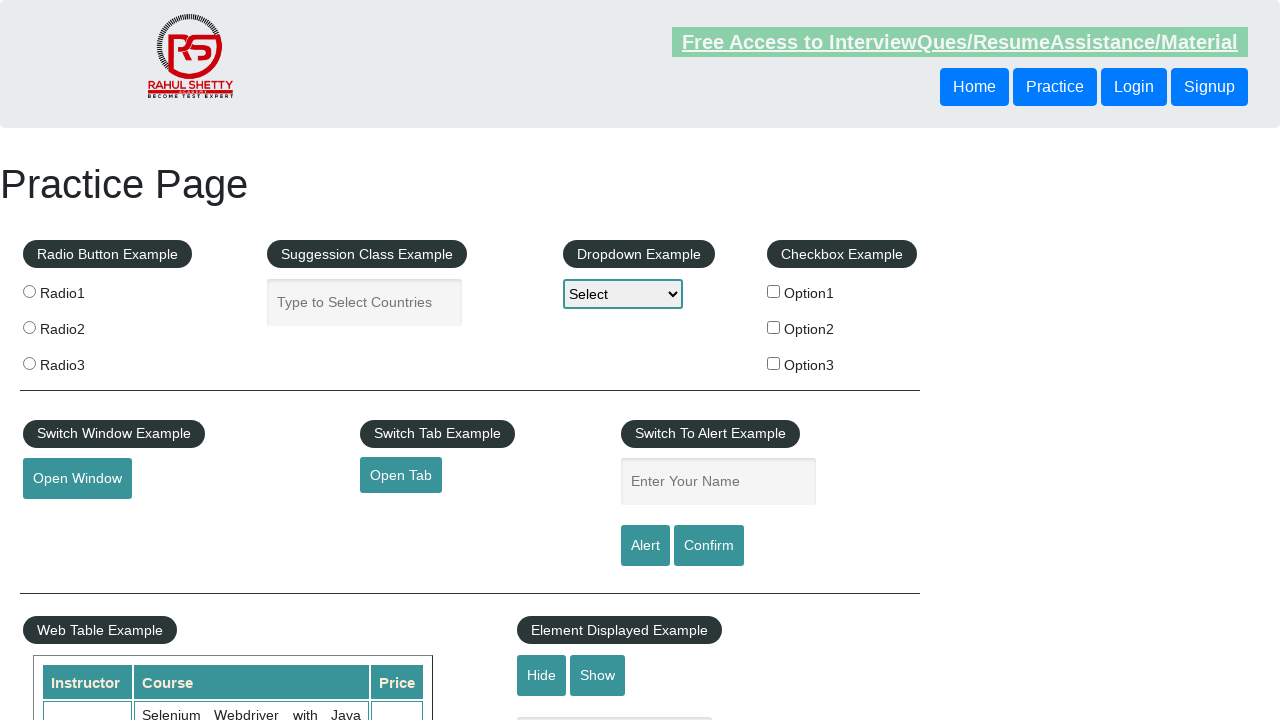

Navigated to AutomationPractice page
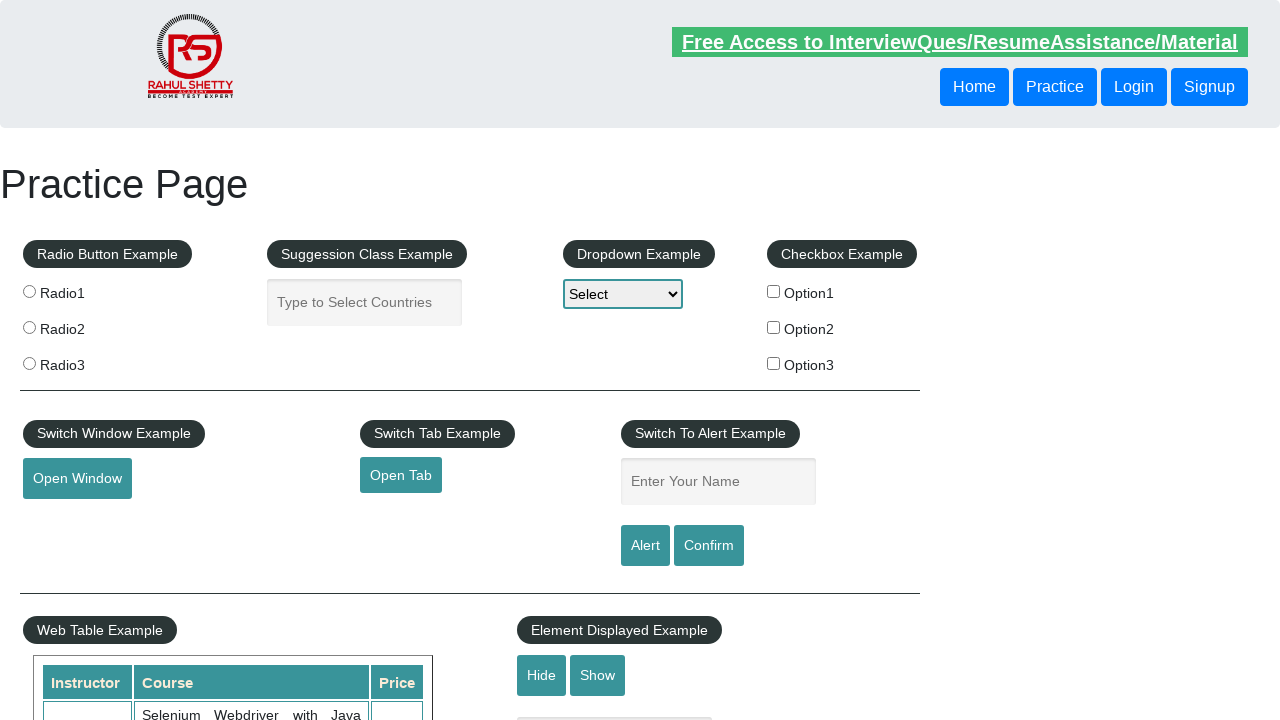

Located the first checkbox element
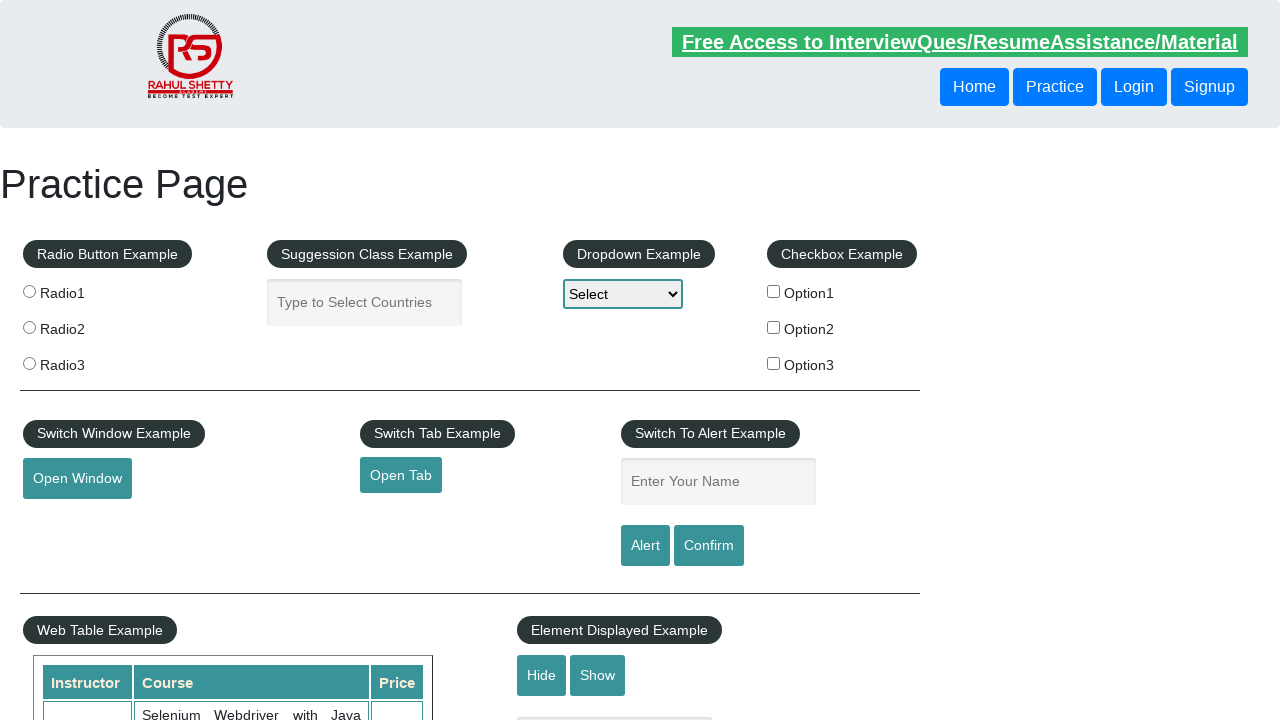

Verified first checkbox is initially unselected
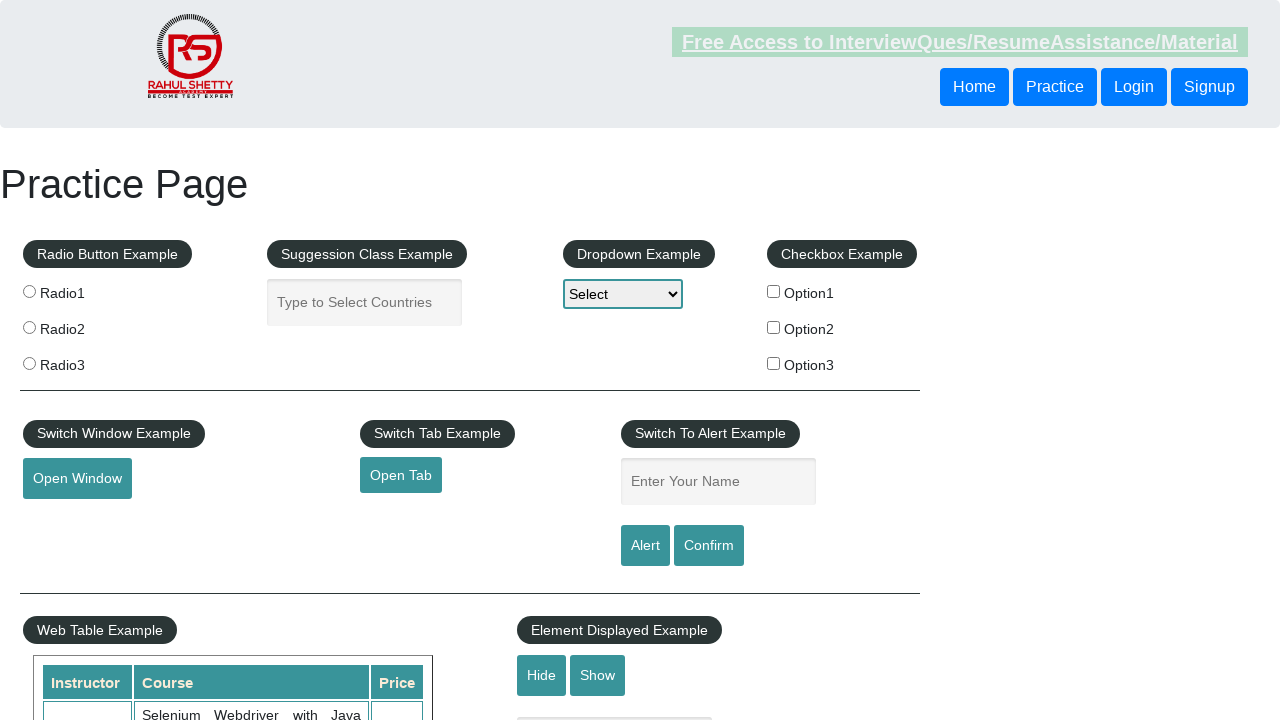

Clicked the first checkbox at (774, 291) on input#checkBoxOption1
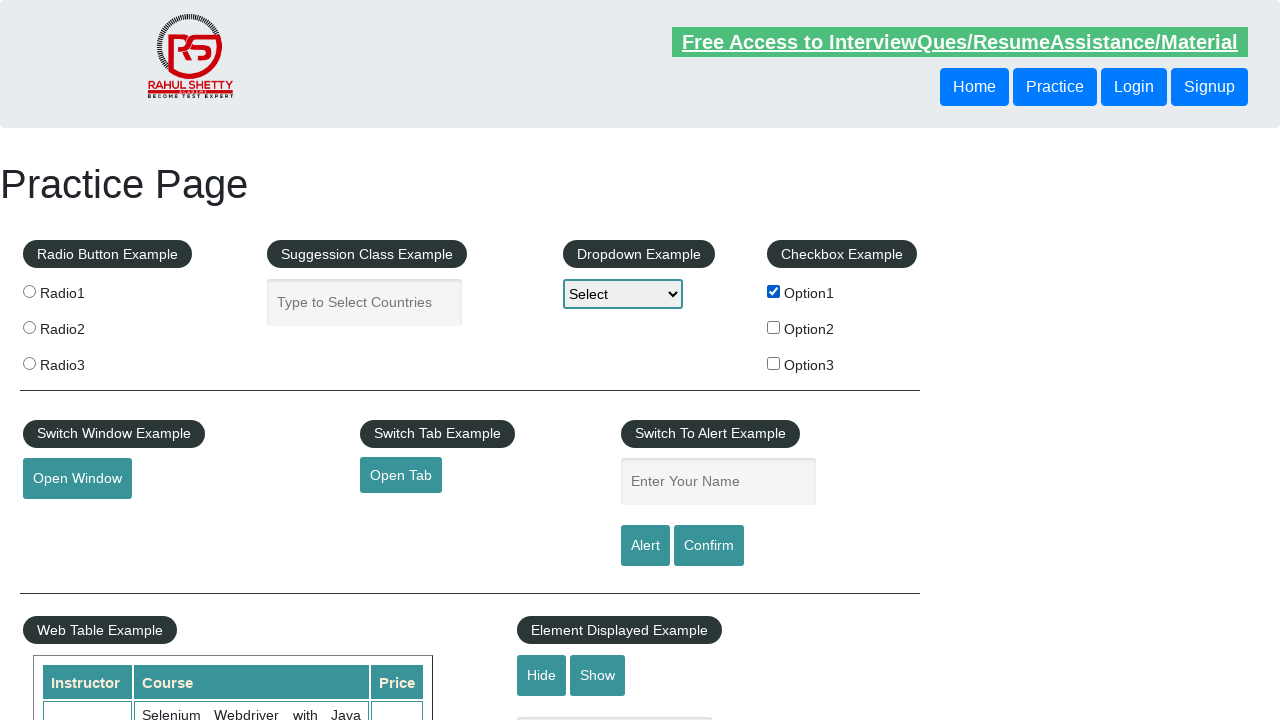

Verified first checkbox is now selected
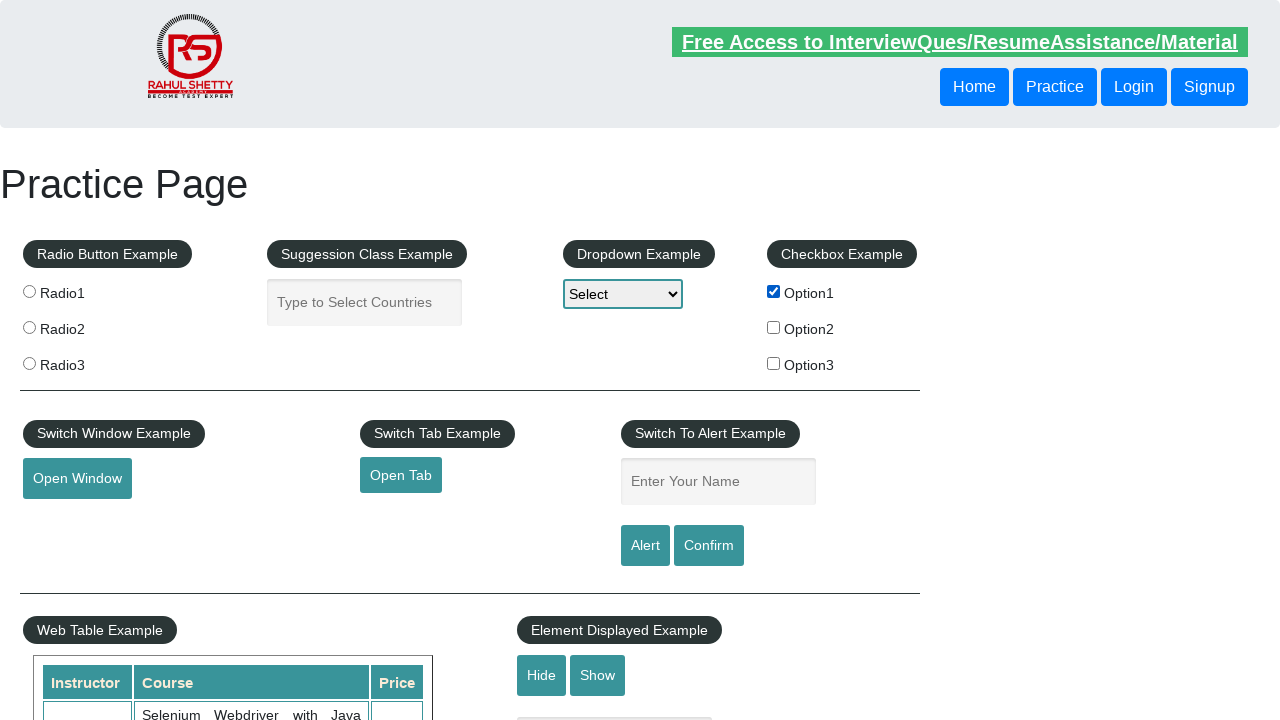

Located all checkbox elements on the page
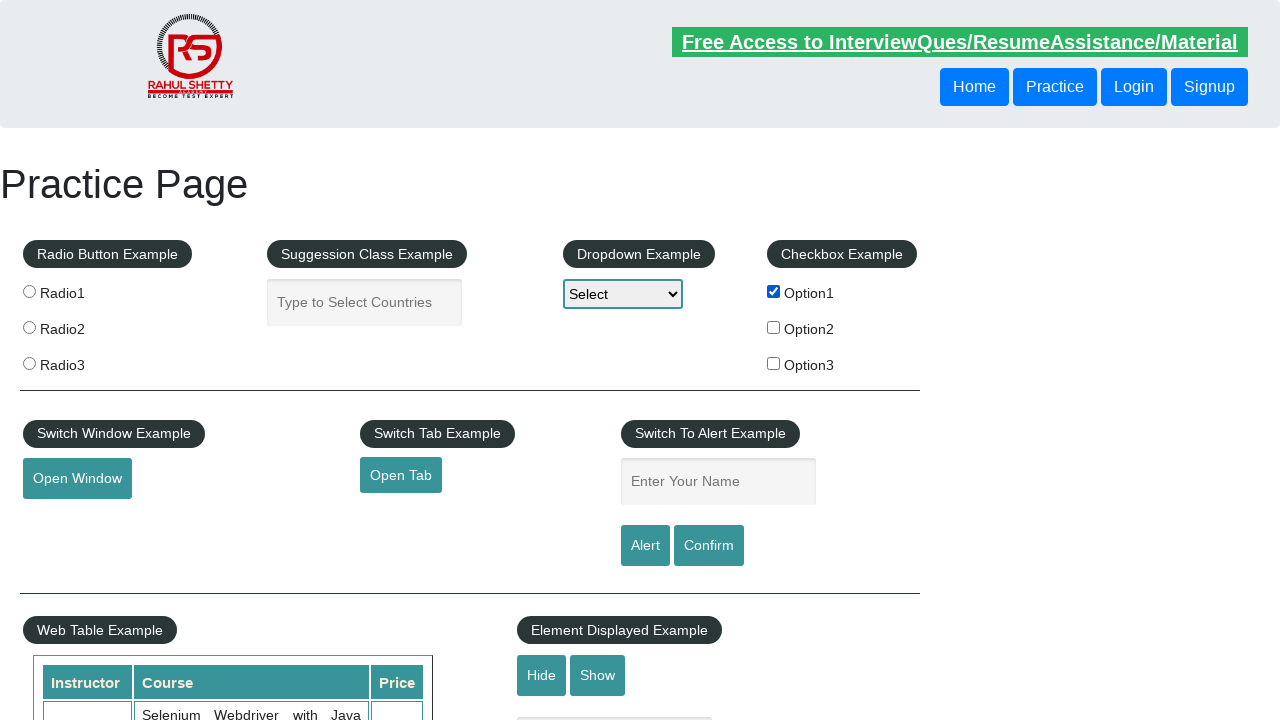

Counted total checkboxes on page: 3
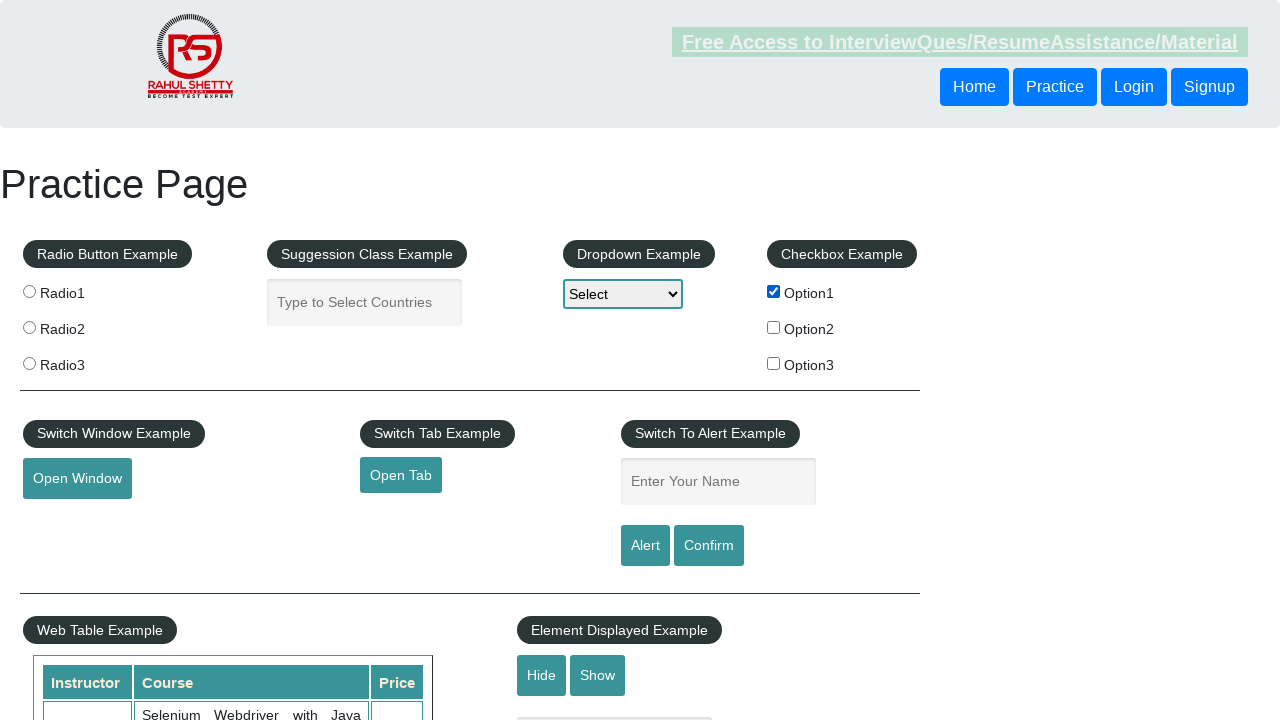

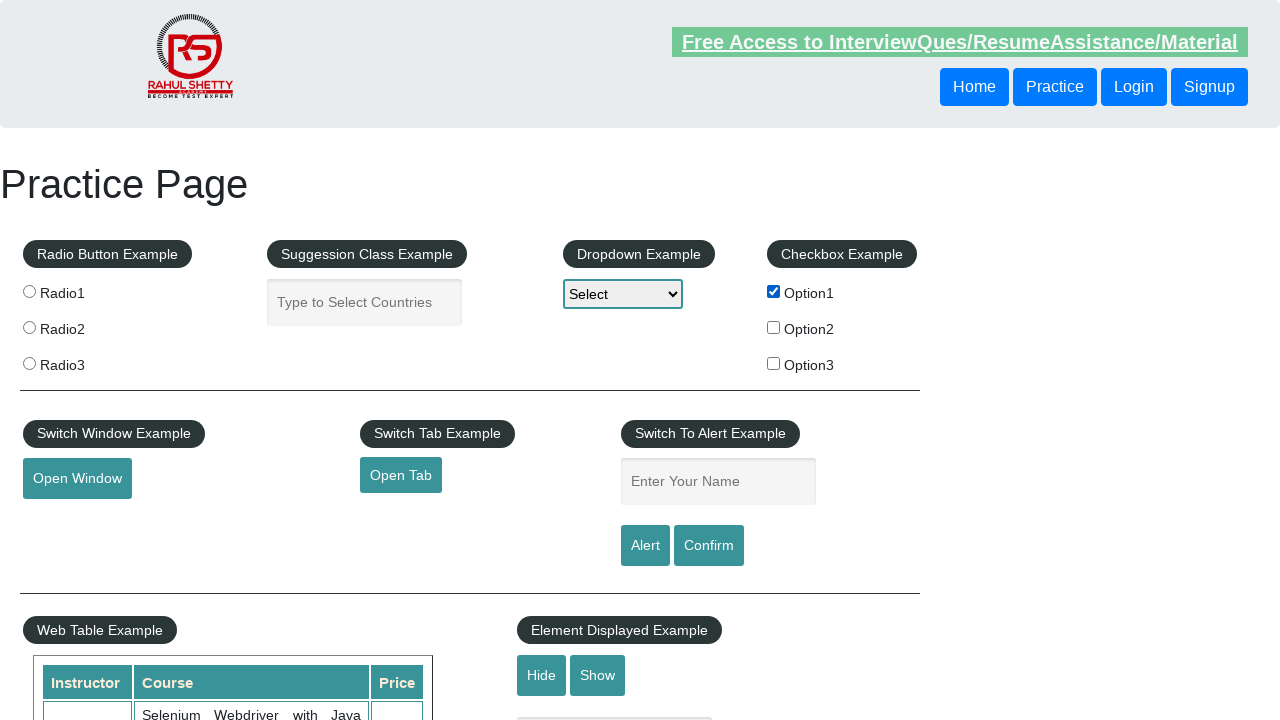